Tests the text box form functionality by navigating to the Elements section, filling out a form with name, email, and address fields, submitting it, and verifying the output displays correctly.

Starting URL: https://demoqa.com/

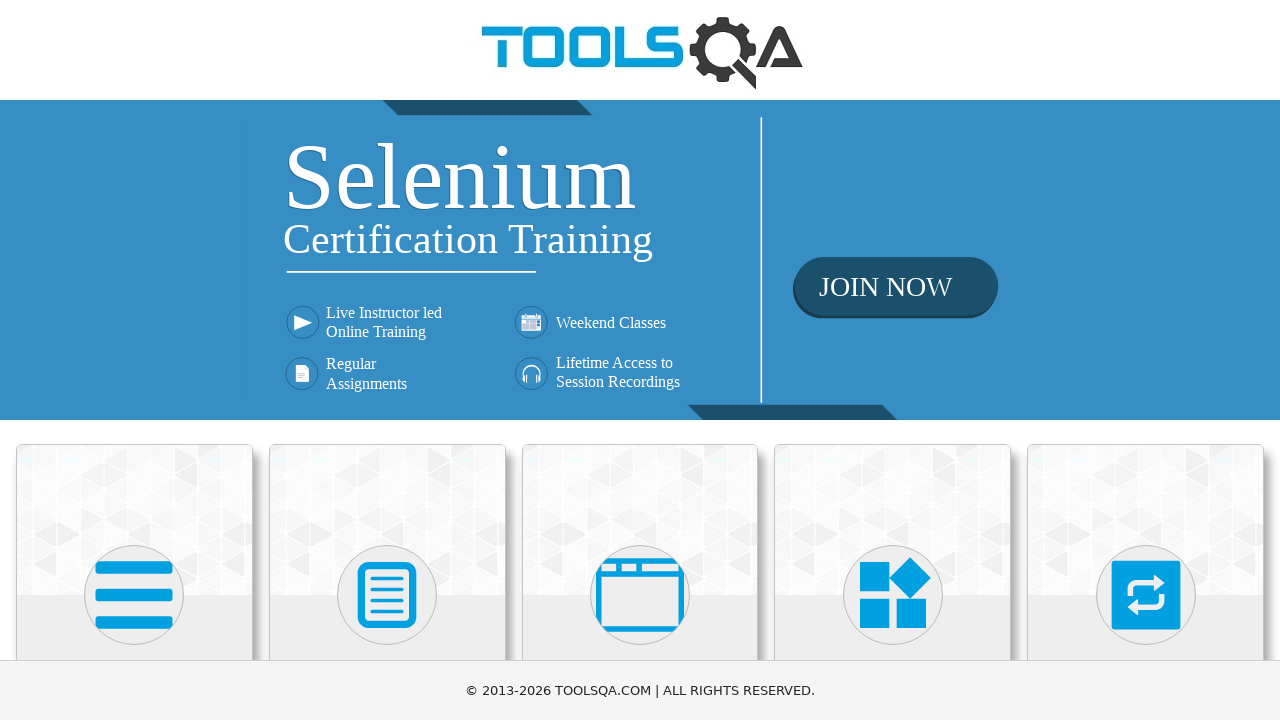

Clicked on Elements heading to navigate to elements section at (134, 360) on internal:role=heading[name="Elements"i]
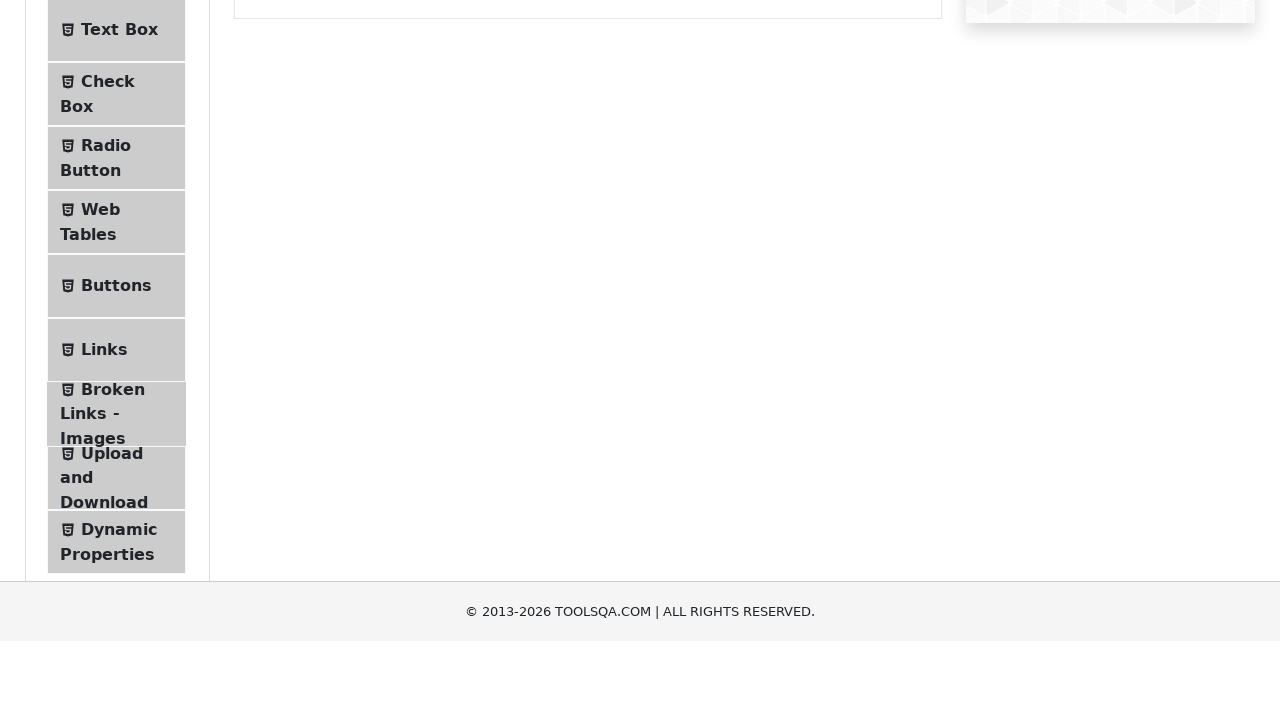

Clicked on Text Box menu item at (116, 261) on #item-0
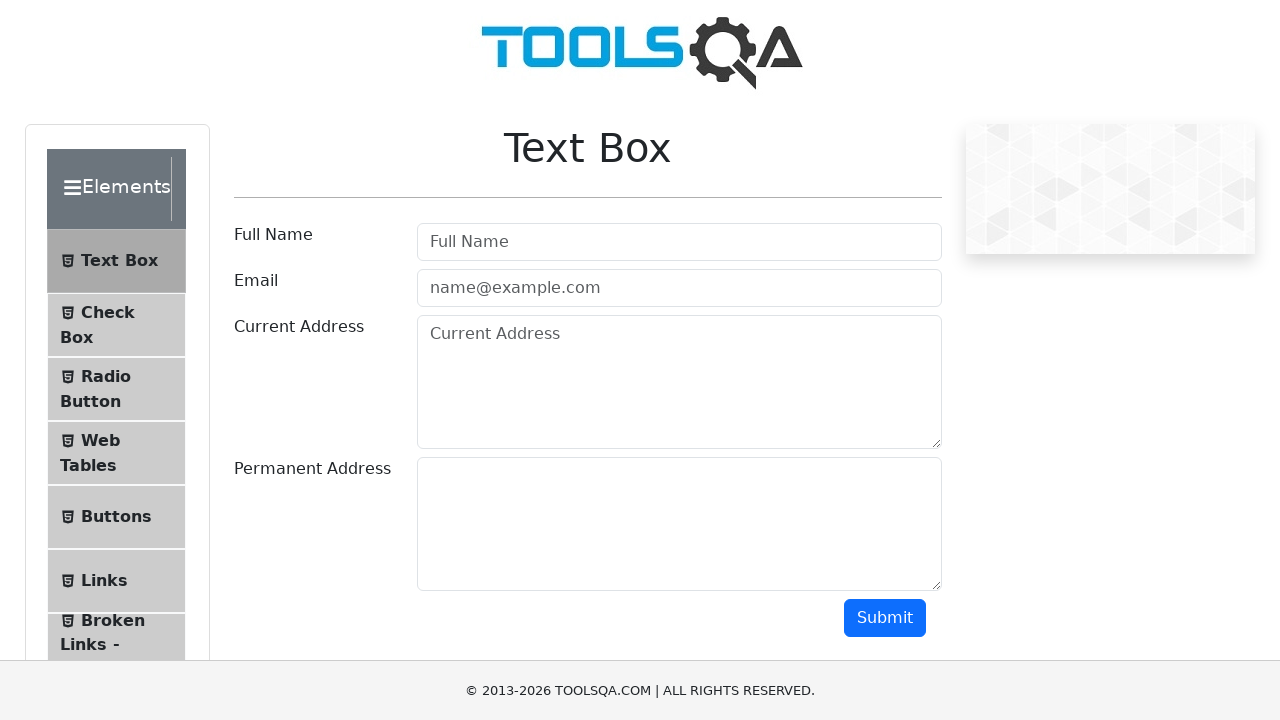

Text Box heading is now visible
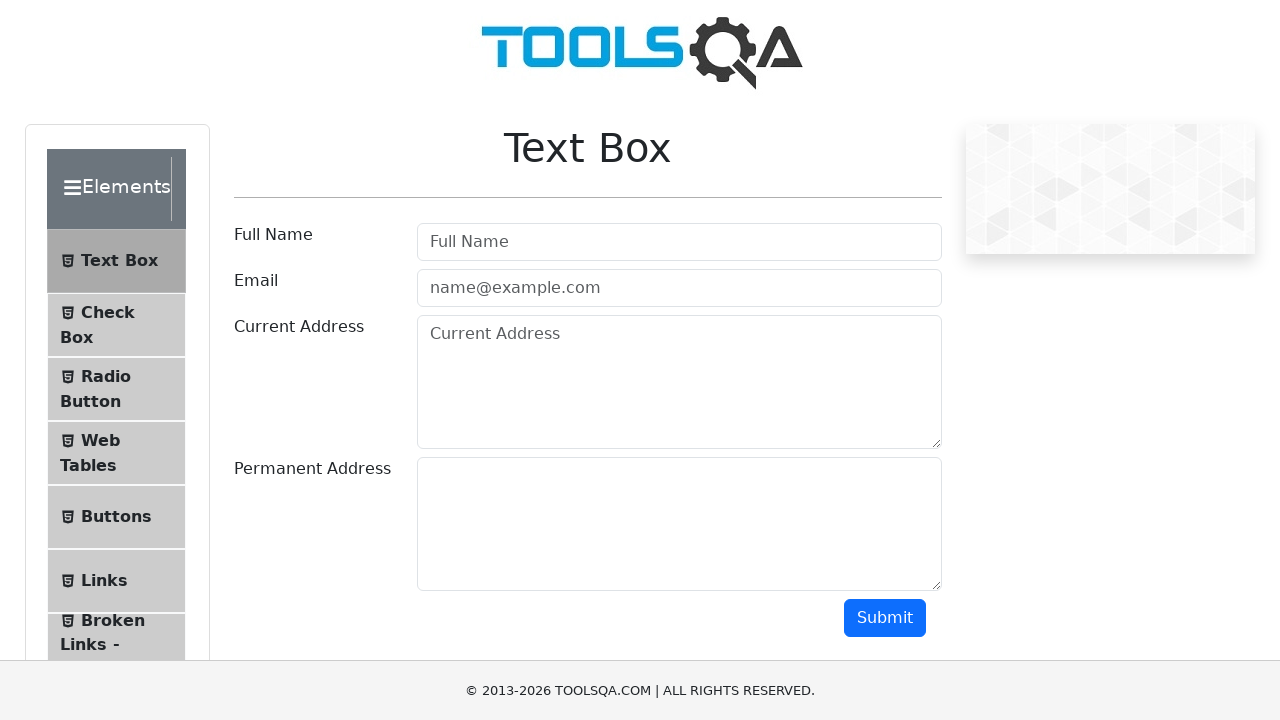

Filled userName field with 'shobha' on #userName
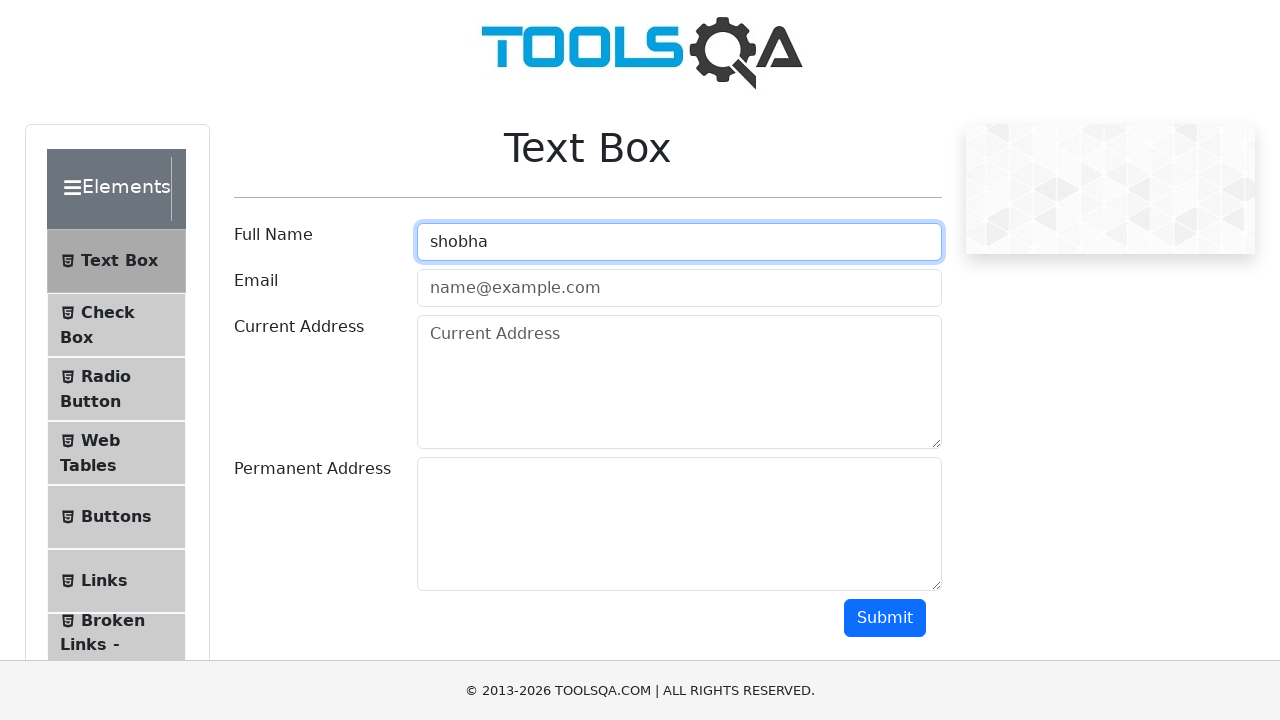

Filled userEmail field with 'shobha@example.com' on #userEmail
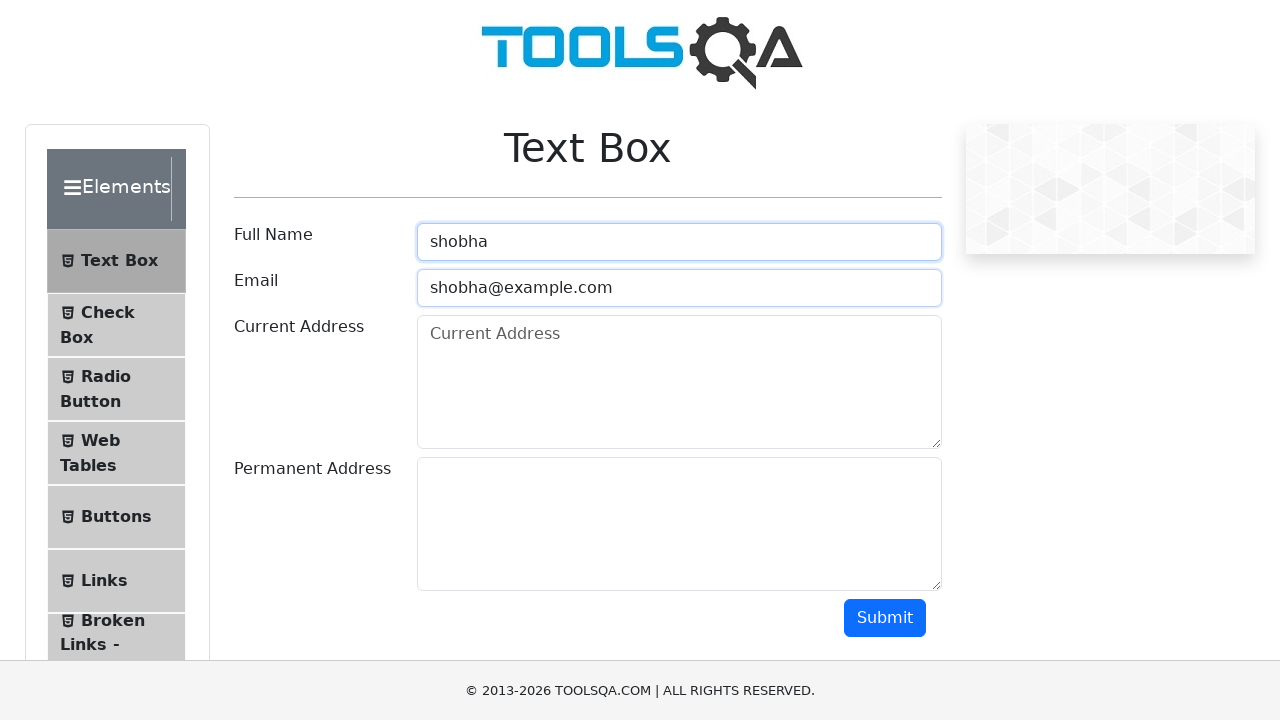

Filled currentAddress field with '123, main street, Lathrop, united states' on #currentAddress
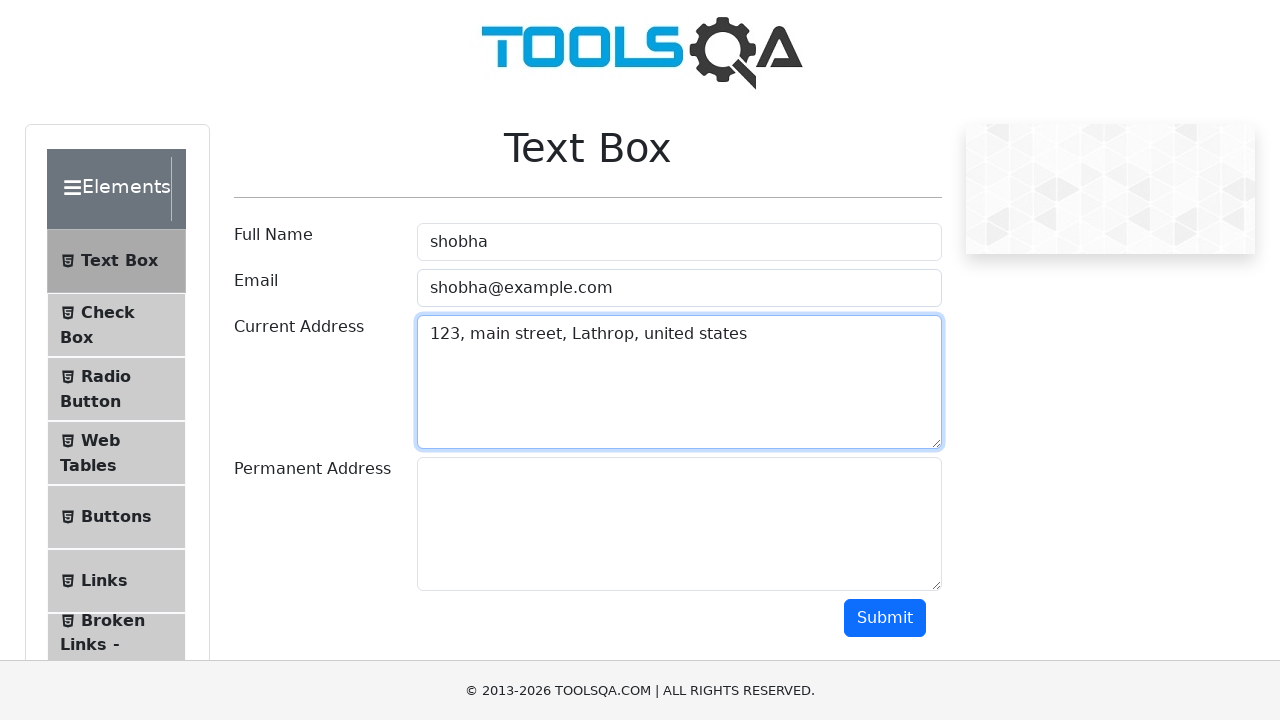

Filled permanentAddress field with '123, main street, Lathrop, united states' on #permanentAddress
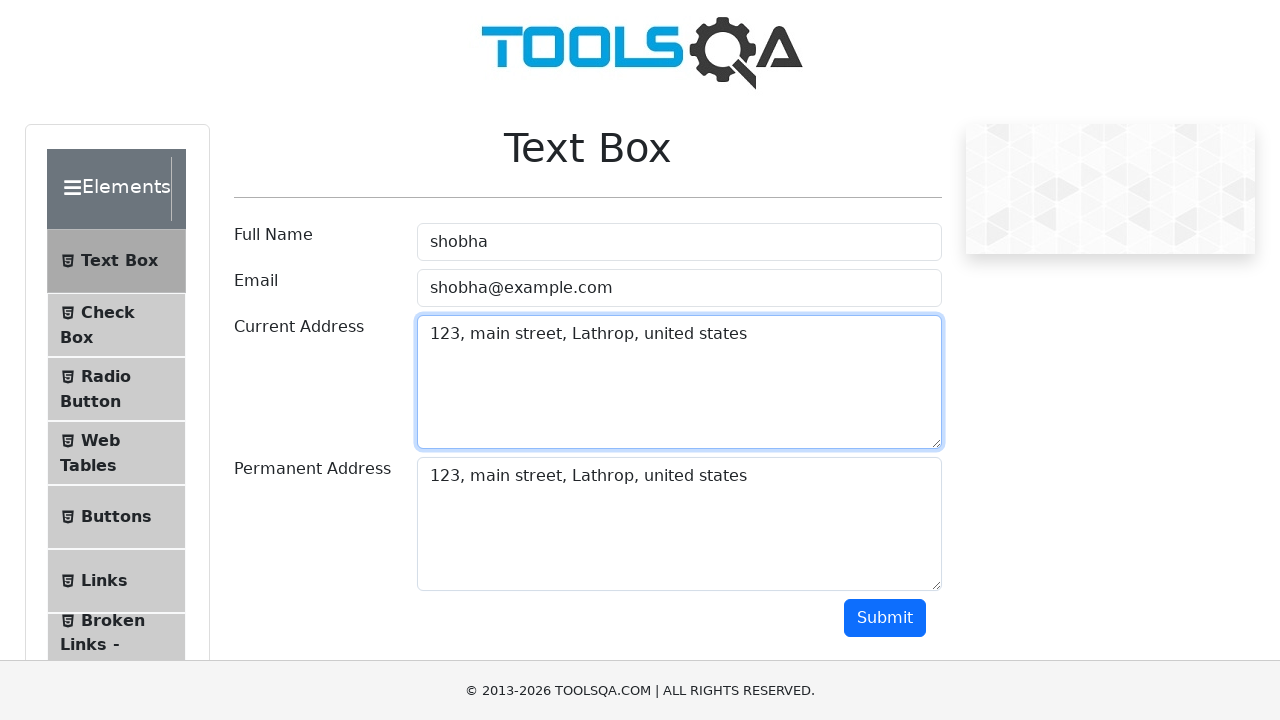

Clicked submit button to submit the form at (885, 618) on #submit
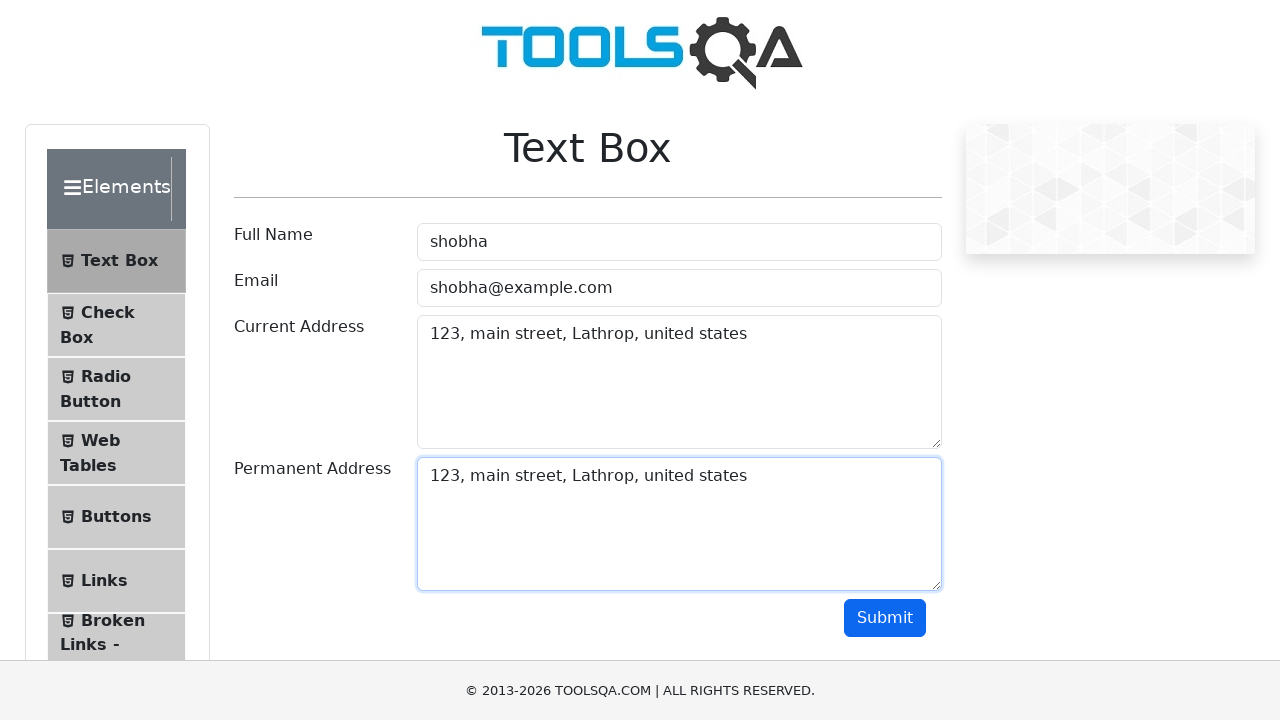

Form output successfully displayed with submitted information
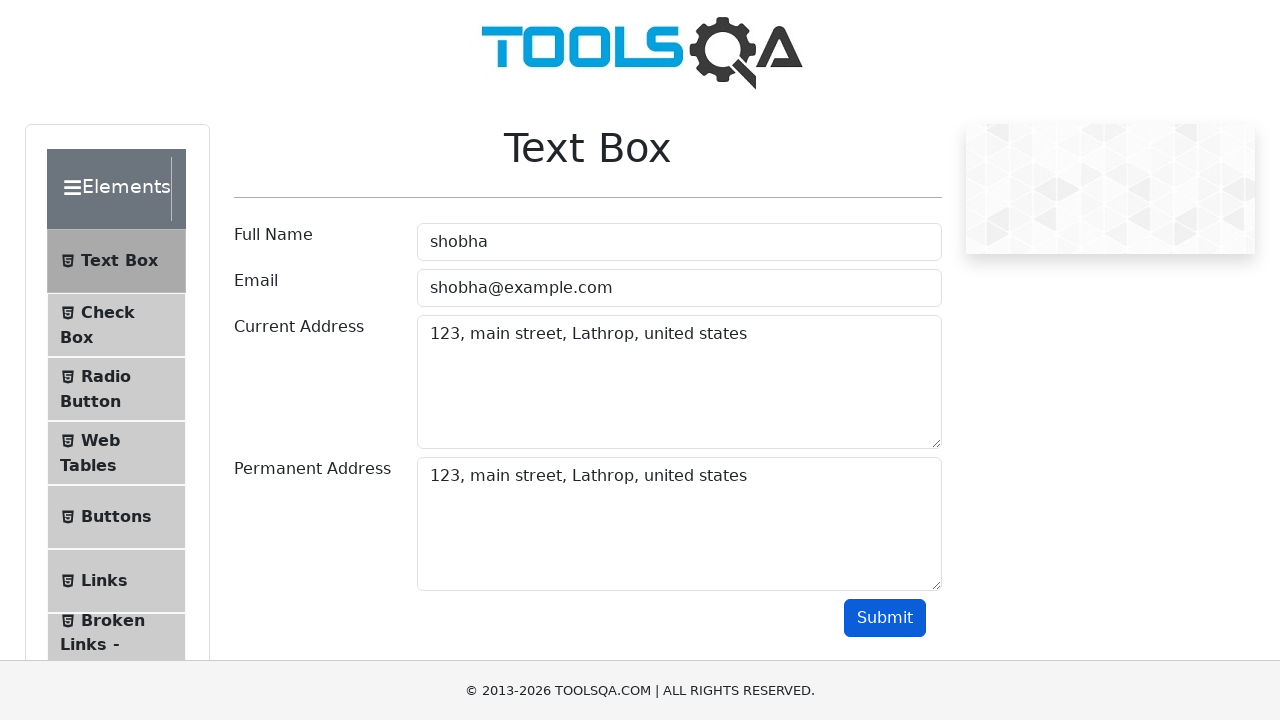

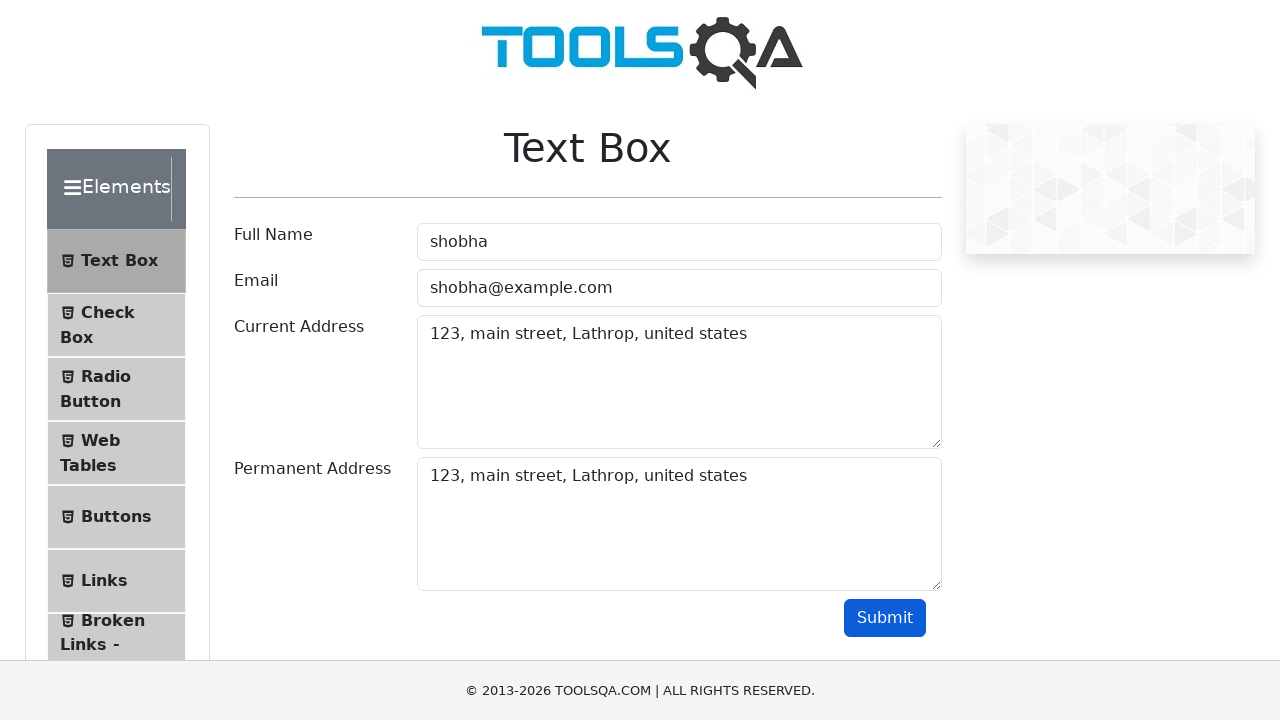